Tests handling iframes using frame objects by URL and index, clicking buttons inside different frames

Starting URL: https://www.leafground.com/frame.xhtml

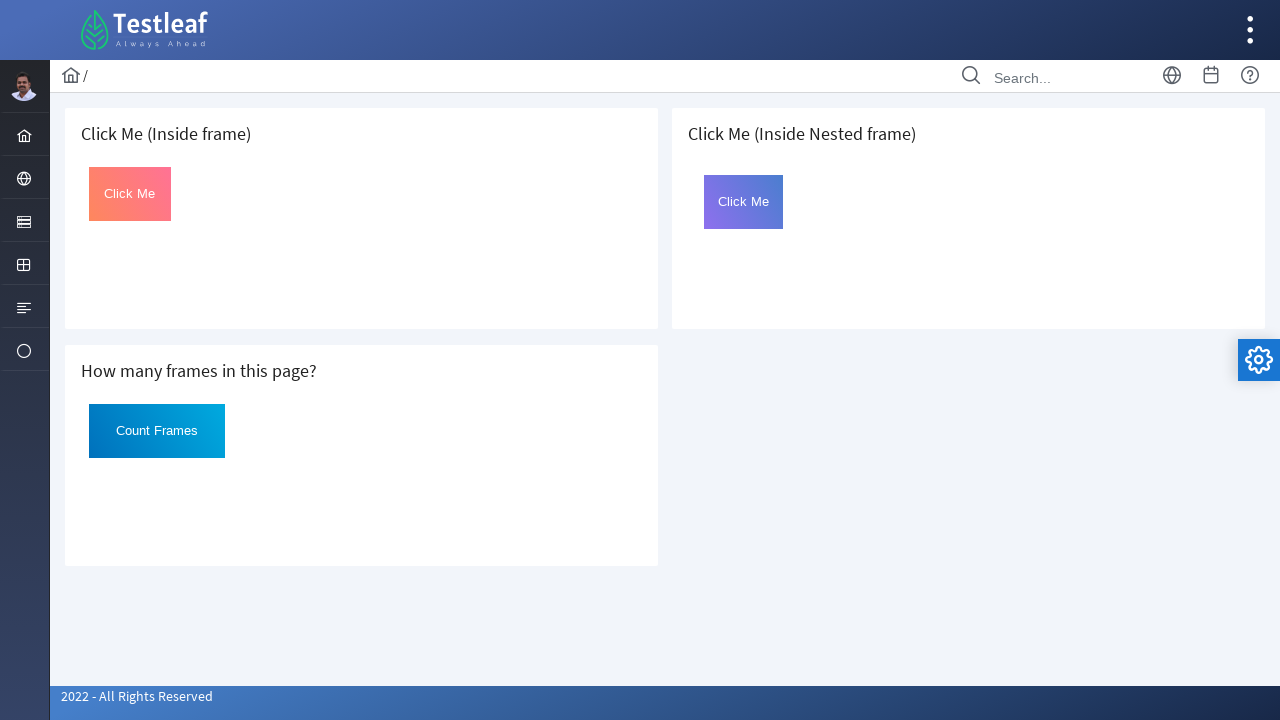

Retrieved all frames from the page
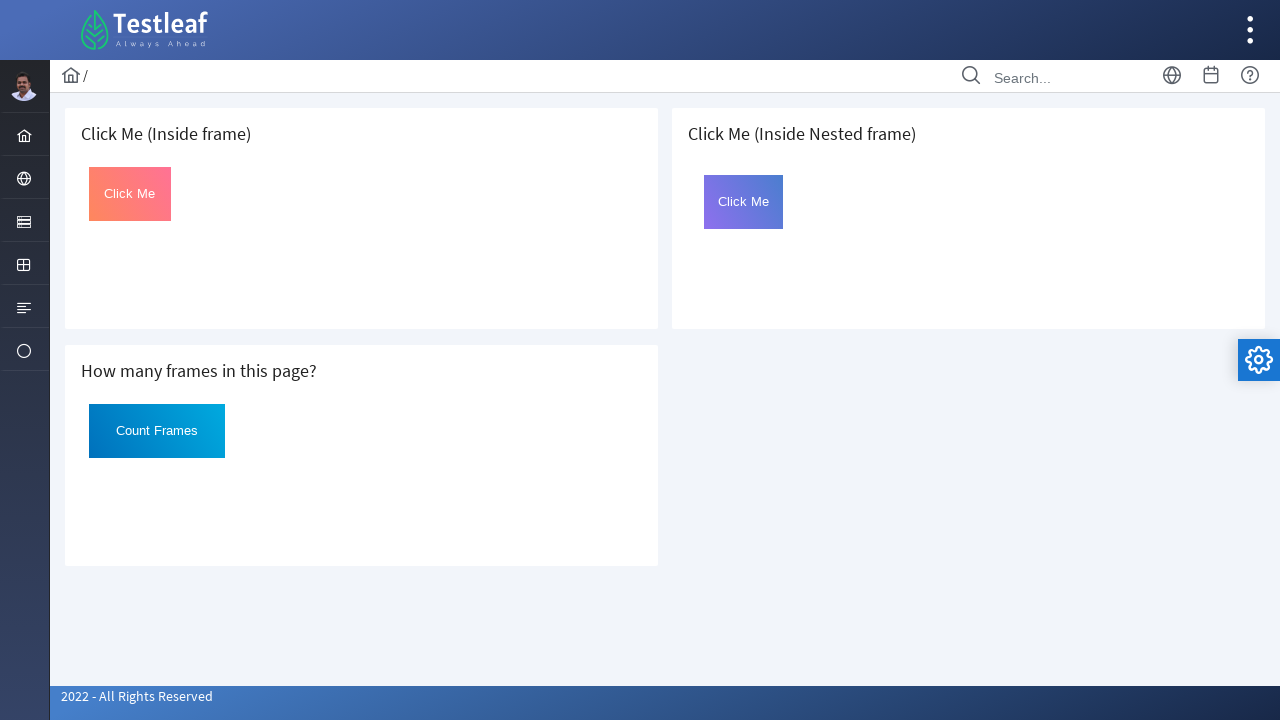

Located frame by URL (https://www.leafground.com/default.xhtml)
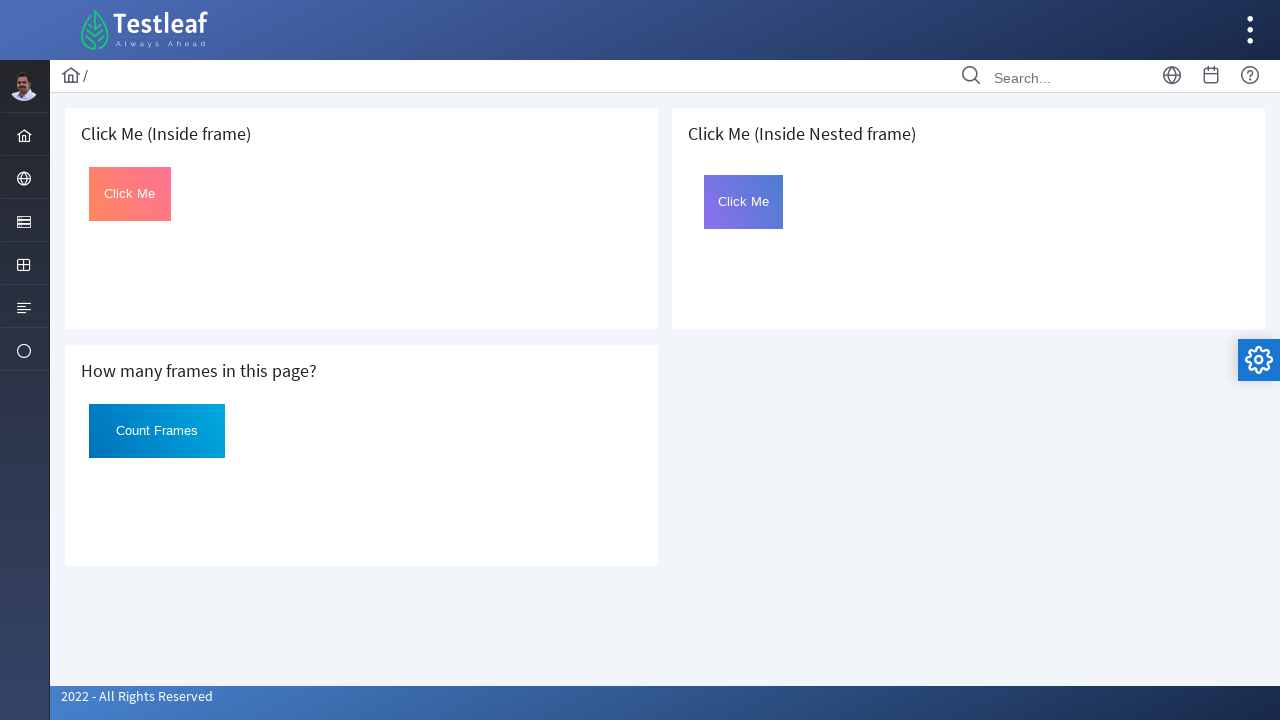

Clicked button with ID 'Click' in first frame at (130, 194) on #Click
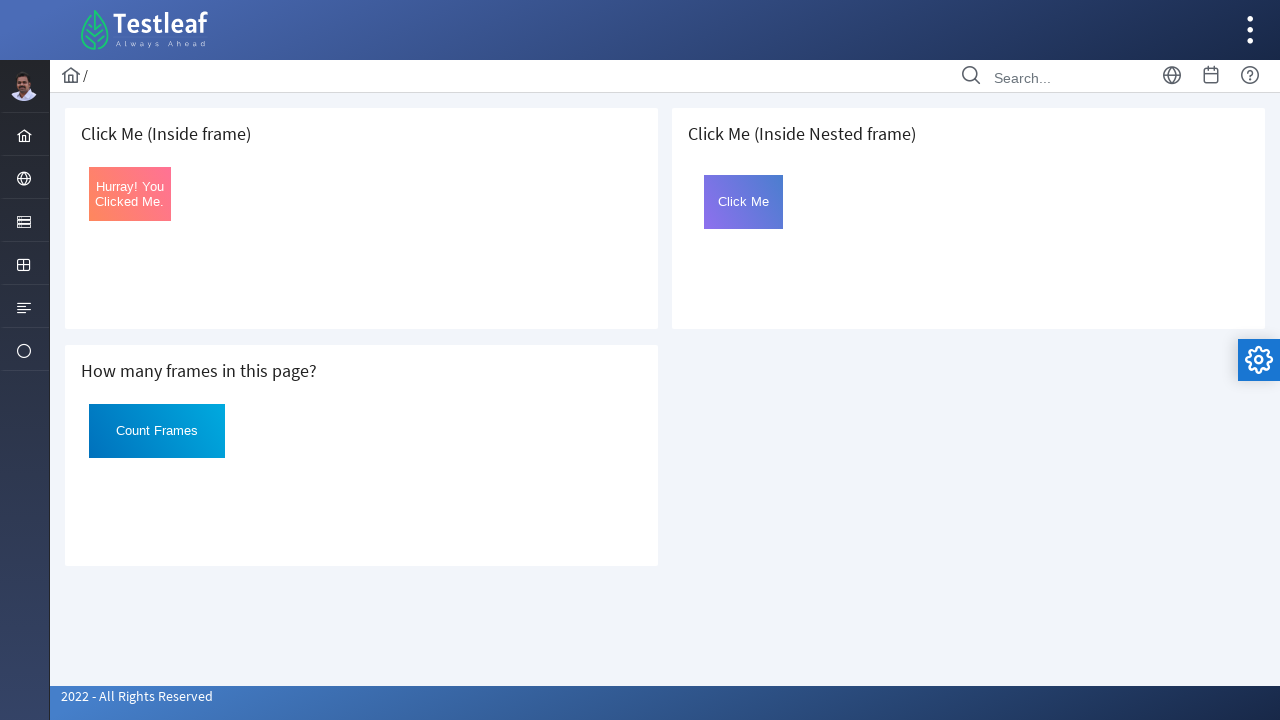

Waited 2 seconds for first frame interaction to complete
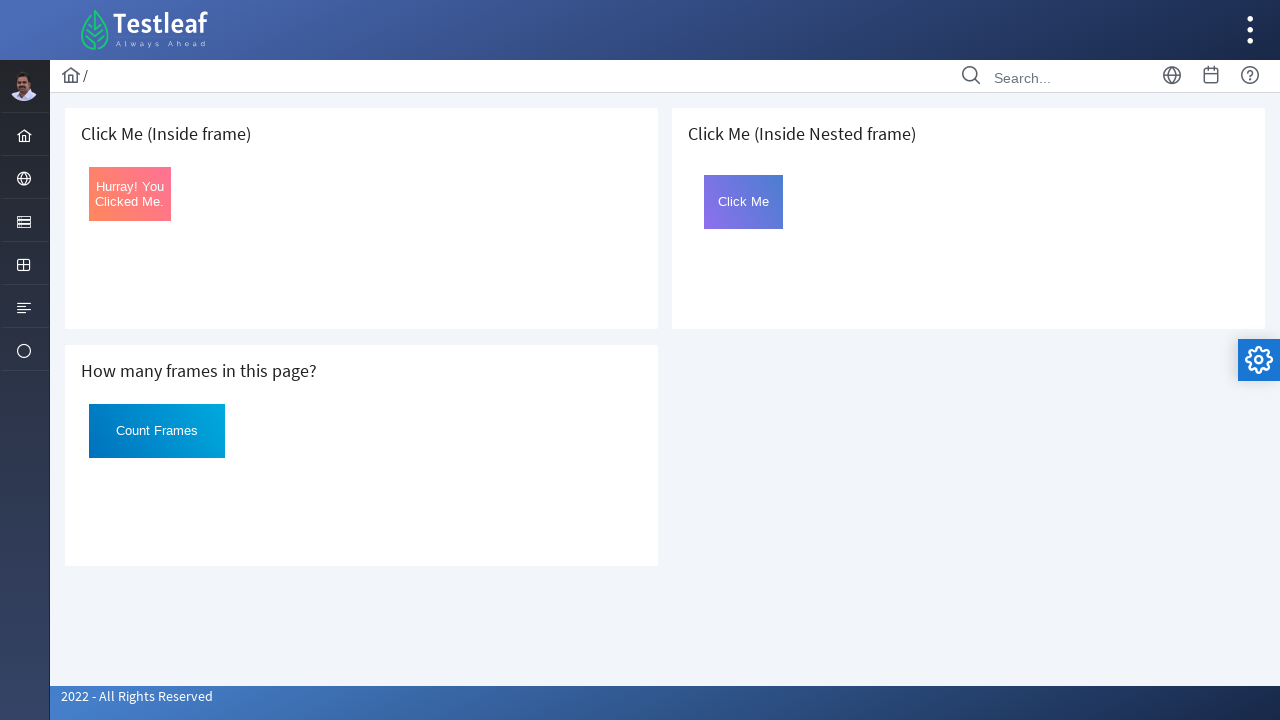

Retrieved frame at index 4
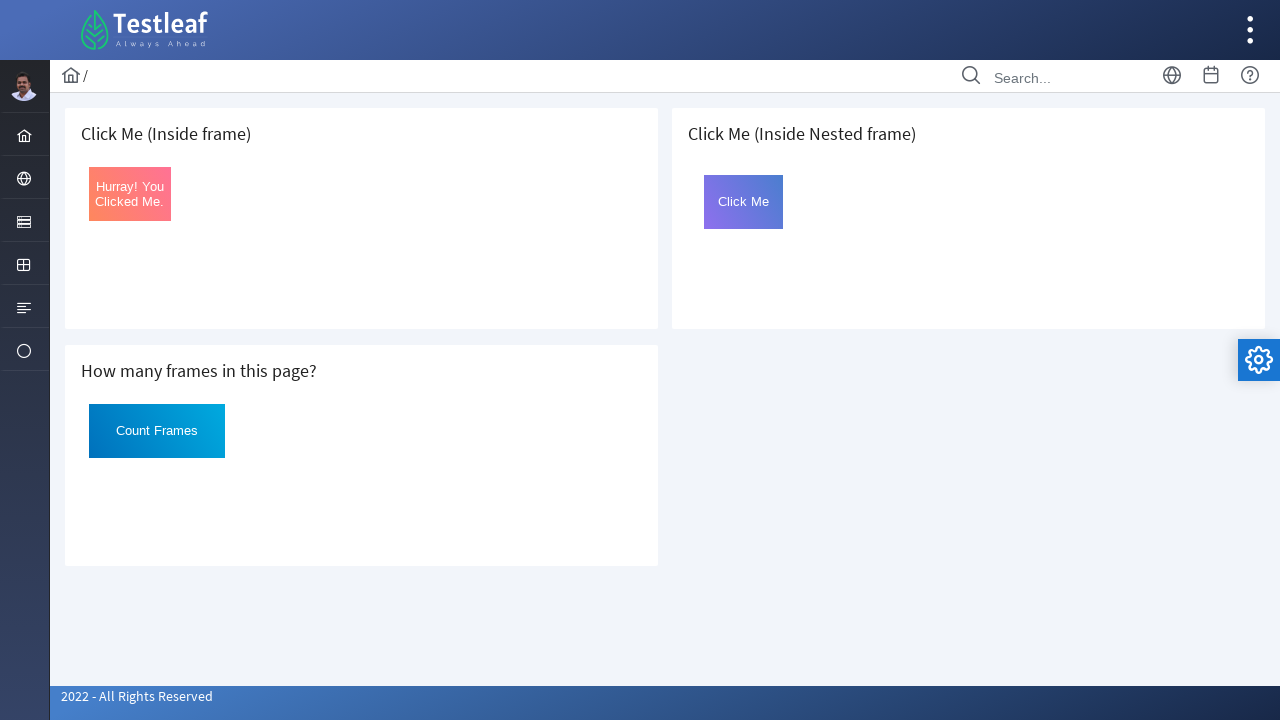

Clicked button with ID 'Click' in second frame (index 4) at (744, 202) on #Click
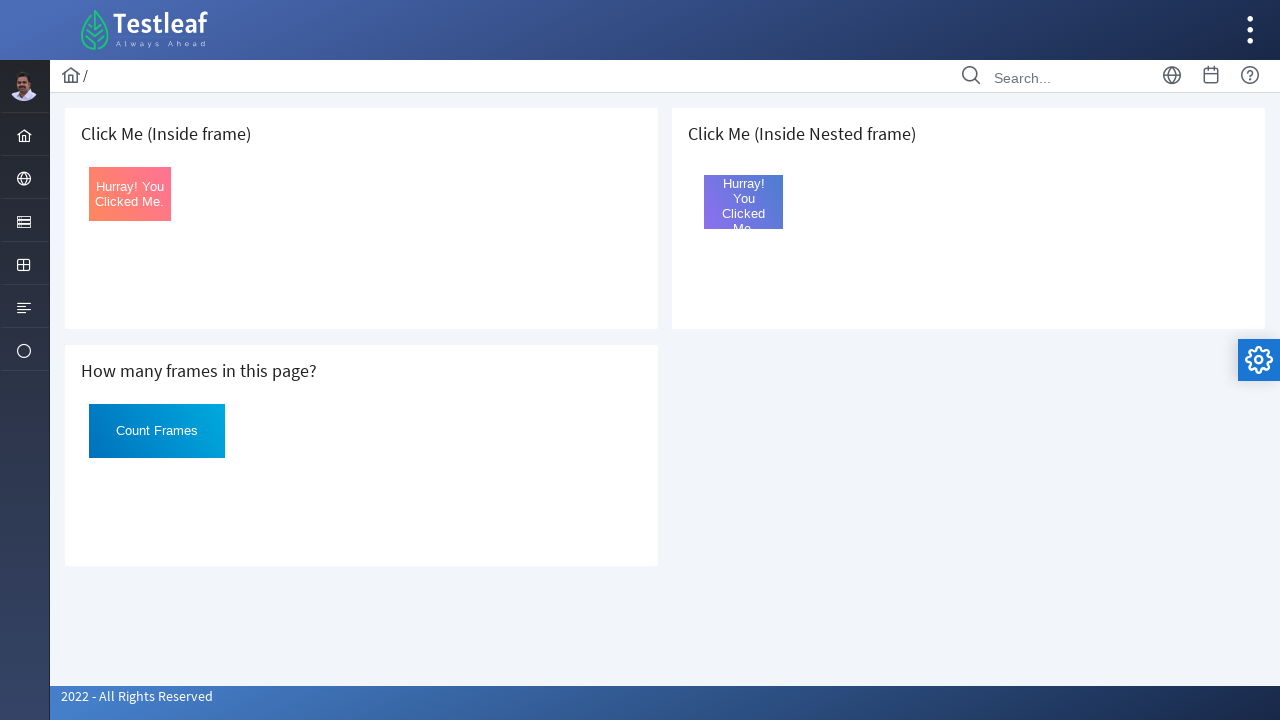

Waited 2 seconds for second frame interaction to complete
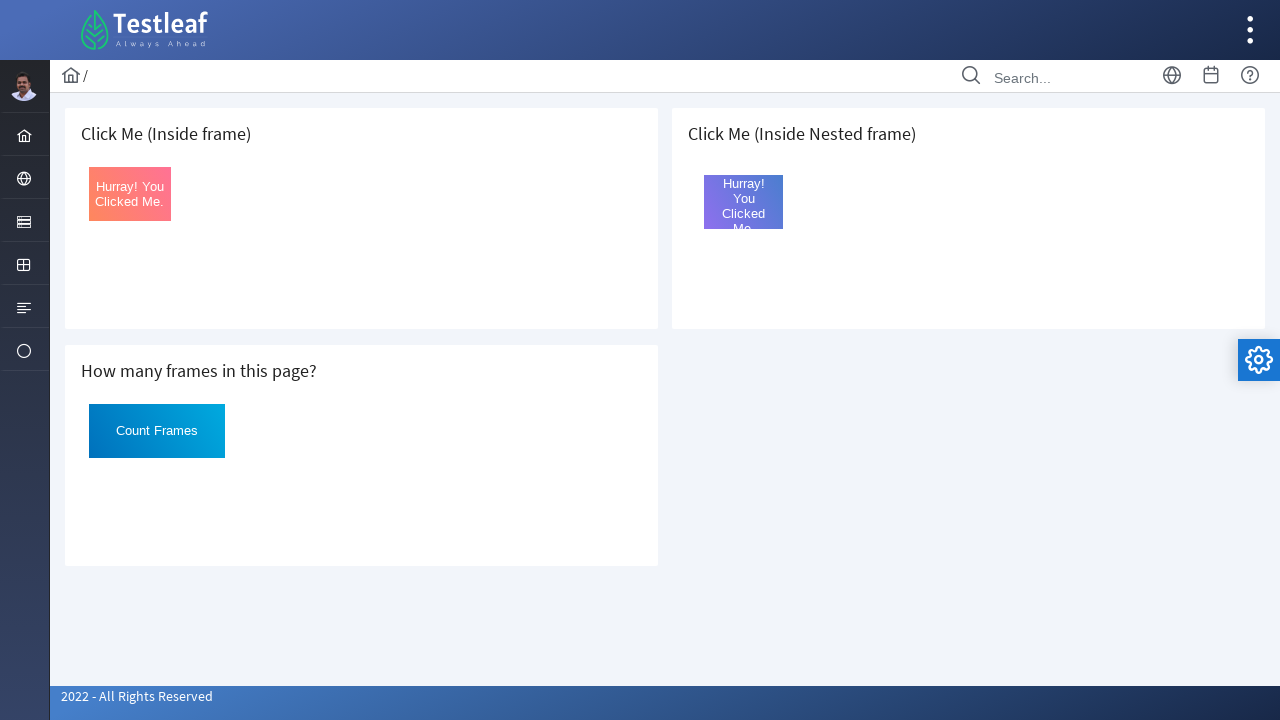

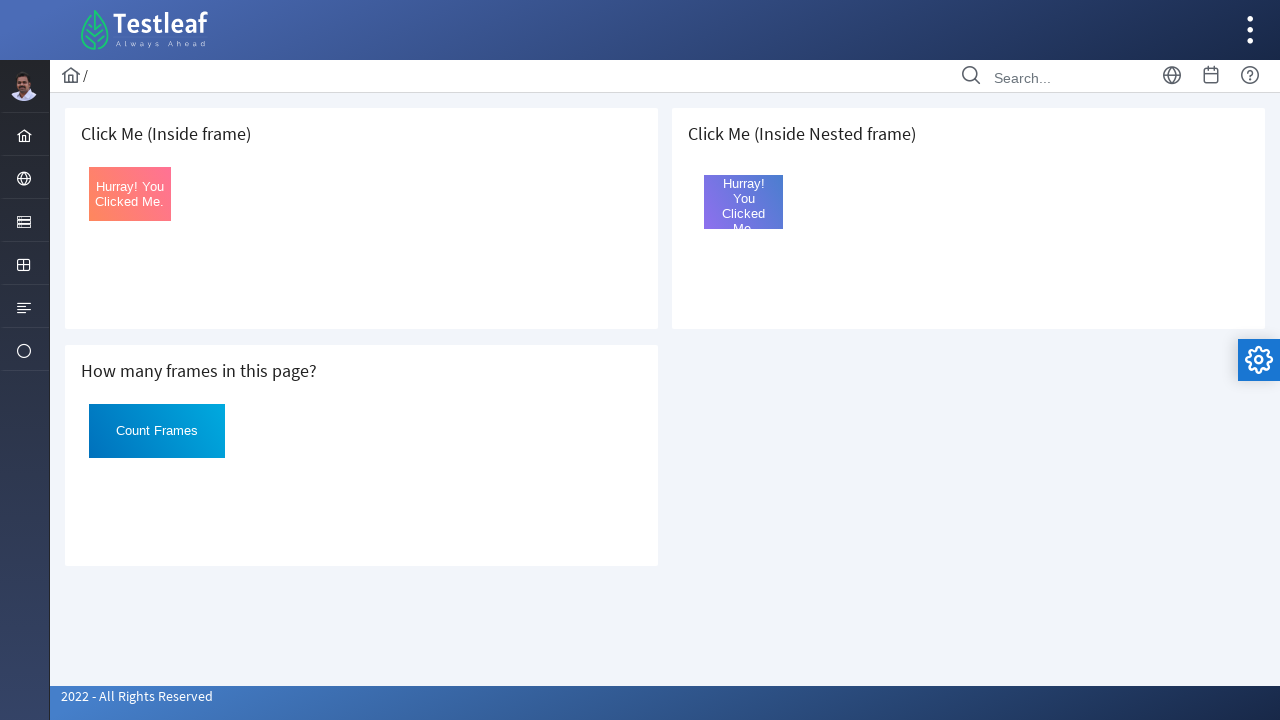